Tests registration form with mismatched password confirmation to verify password confirmation validation

Starting URL: https://alada.vn/tai-khoan/dang-ky.html

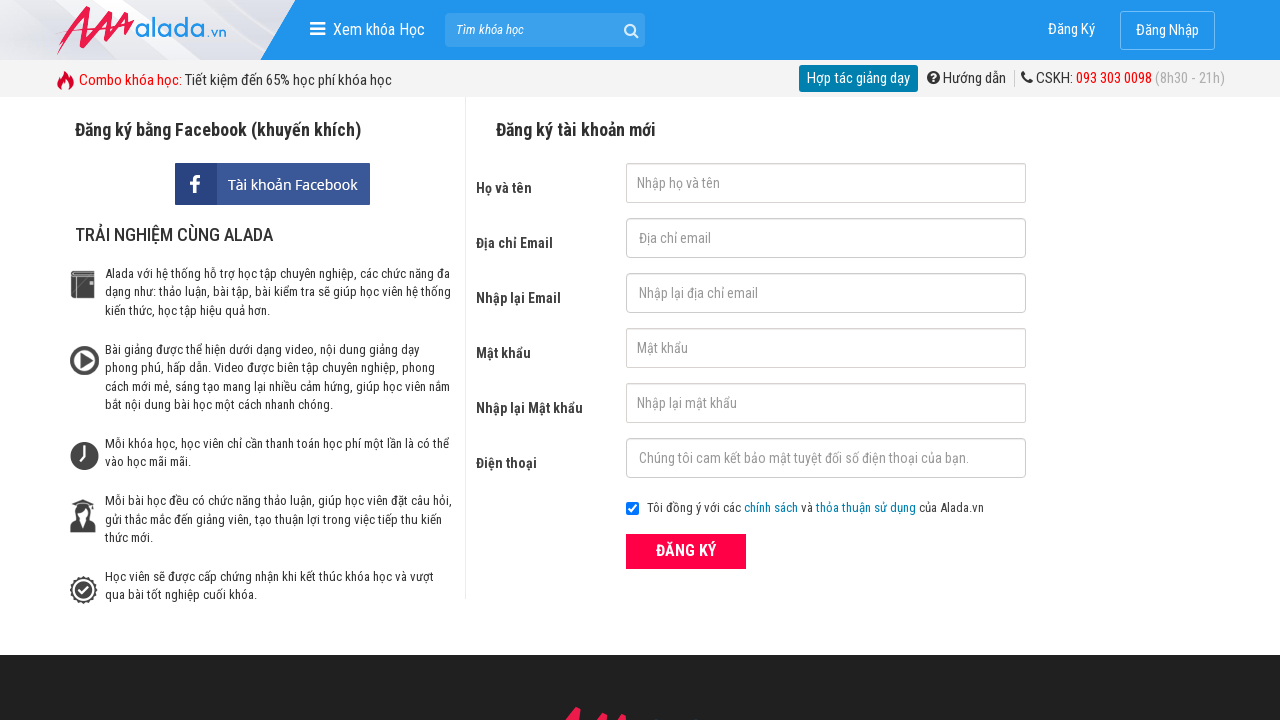

Filled first name field with 'Jon' on input#txtFirstname
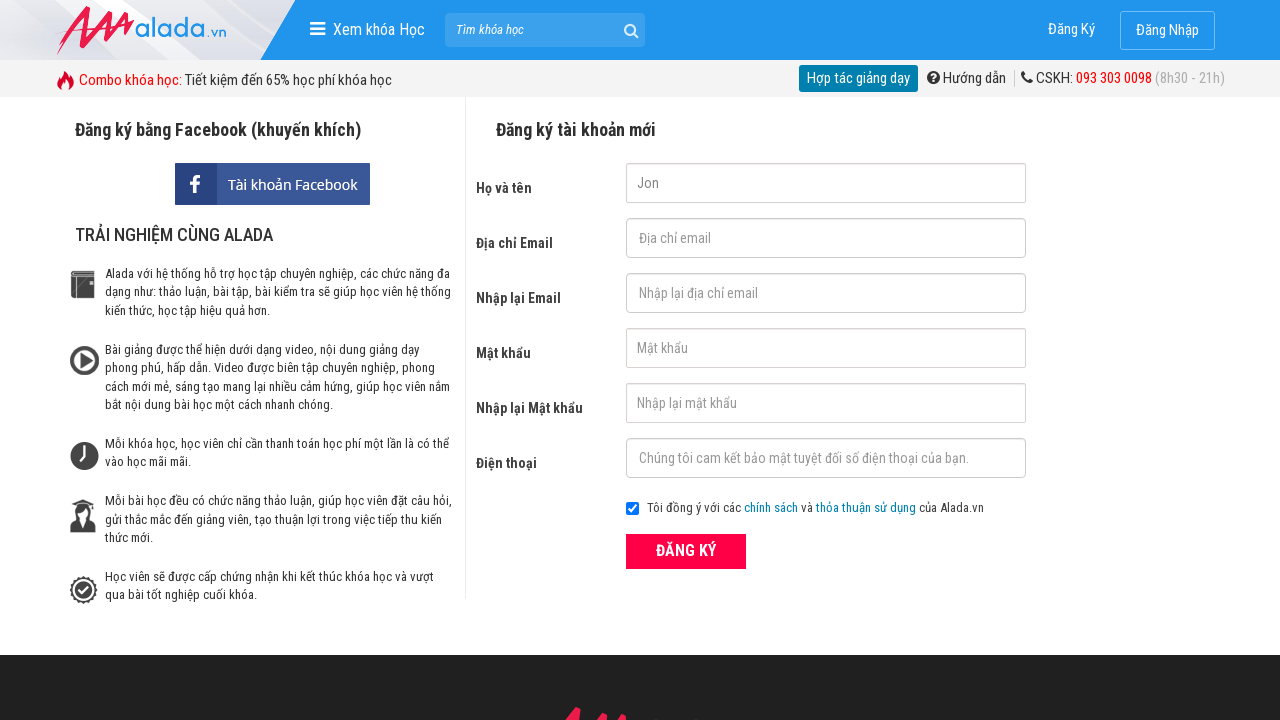

Filled email field with 'Jon@us' on input#txtEmail
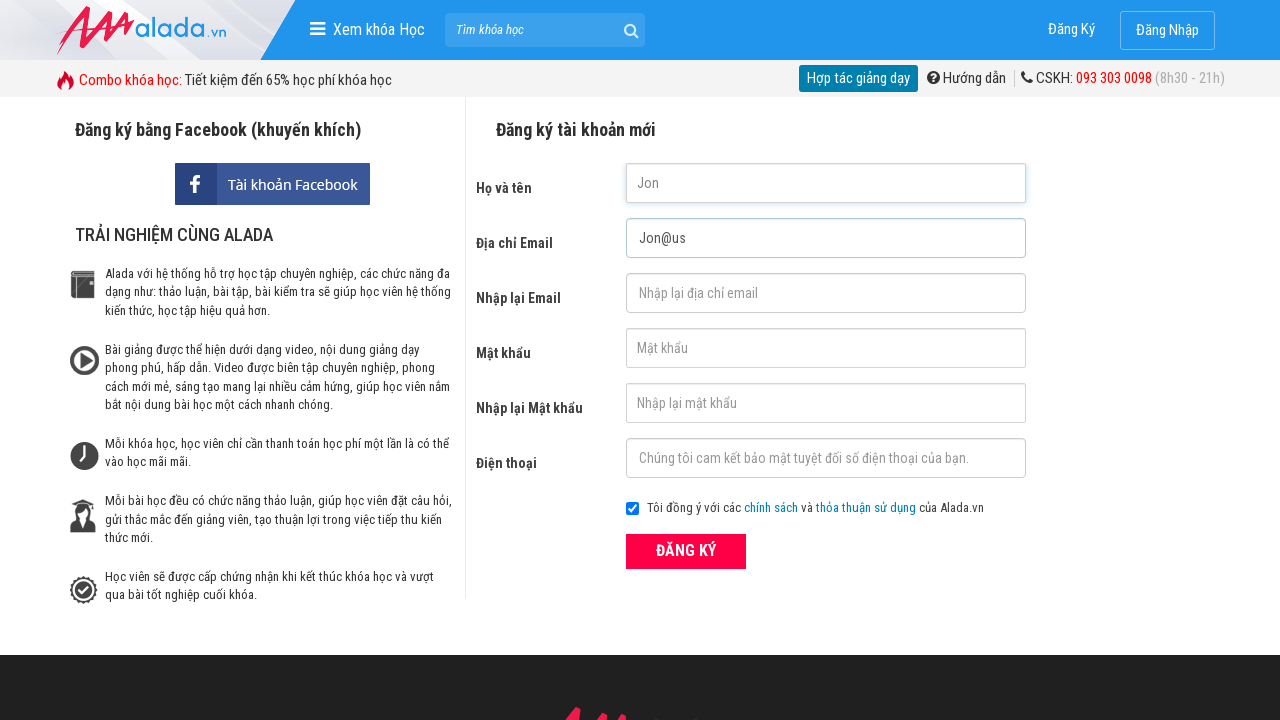

Filled confirm email field with 'Jon@us' on input#txtCEmail
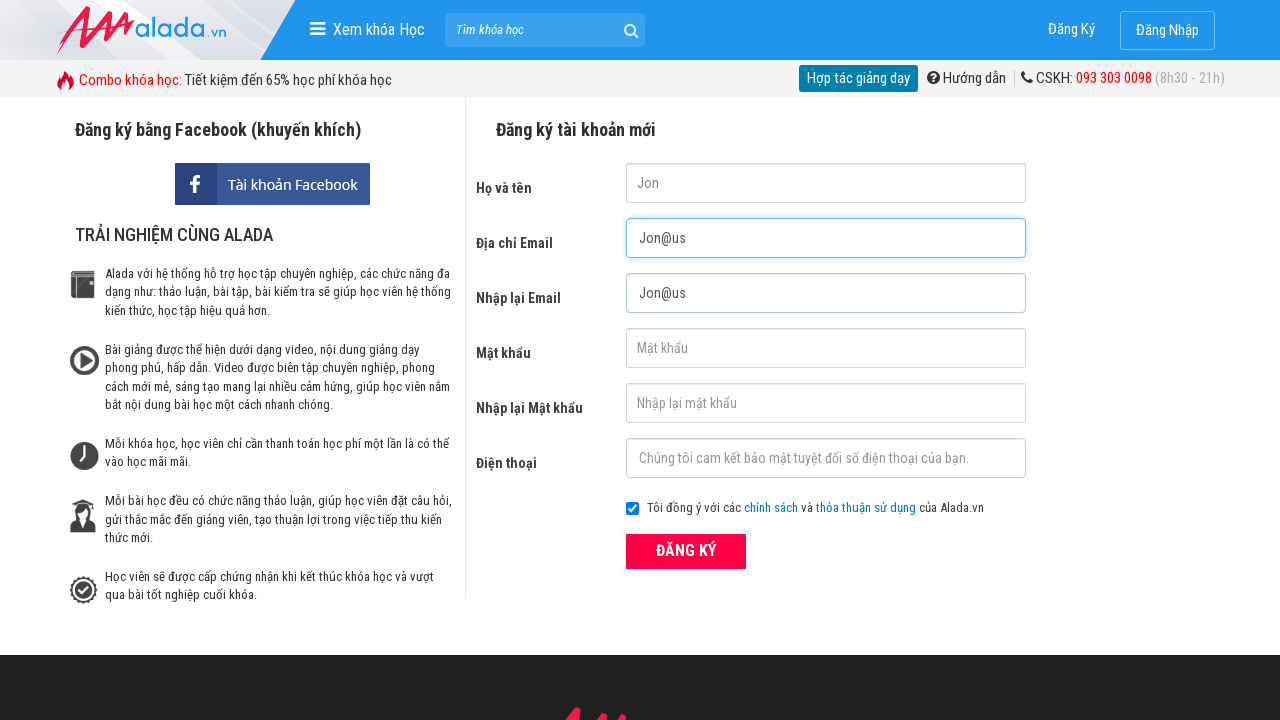

Filled password field with '12345' on input#txtPassword
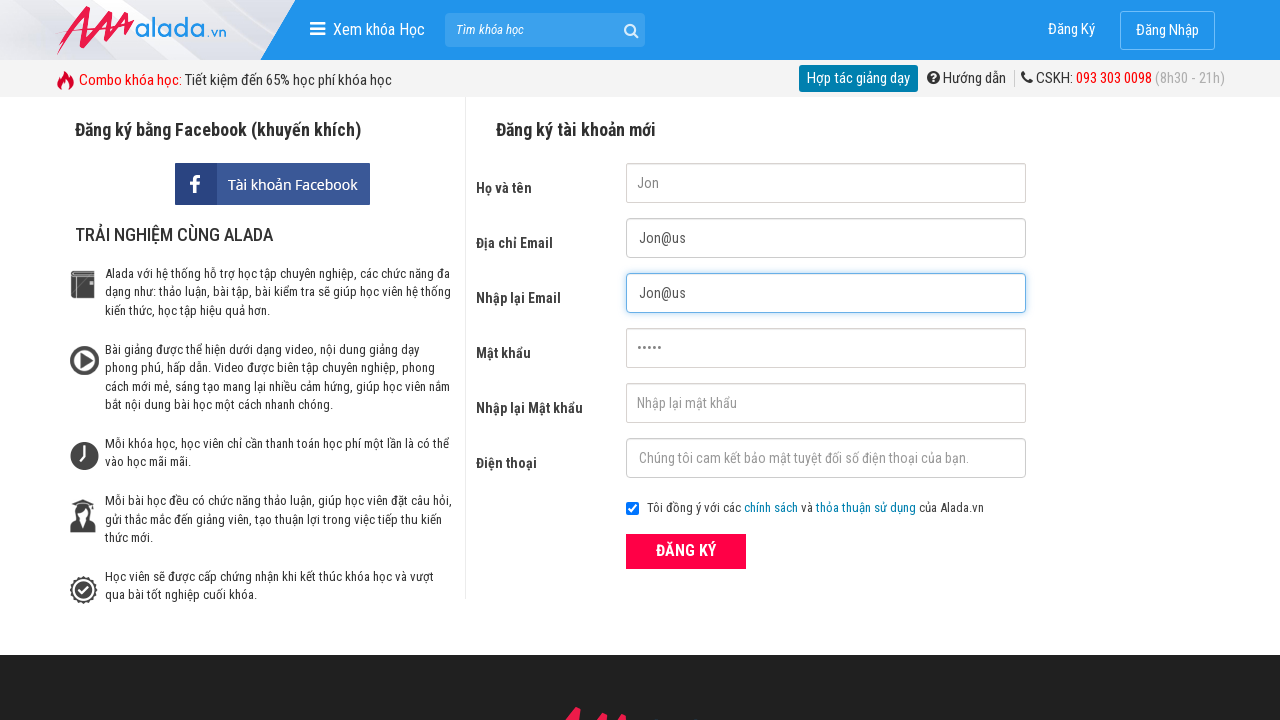

Filled confirm password field with mismatched value '123456' on input#txtCPassword
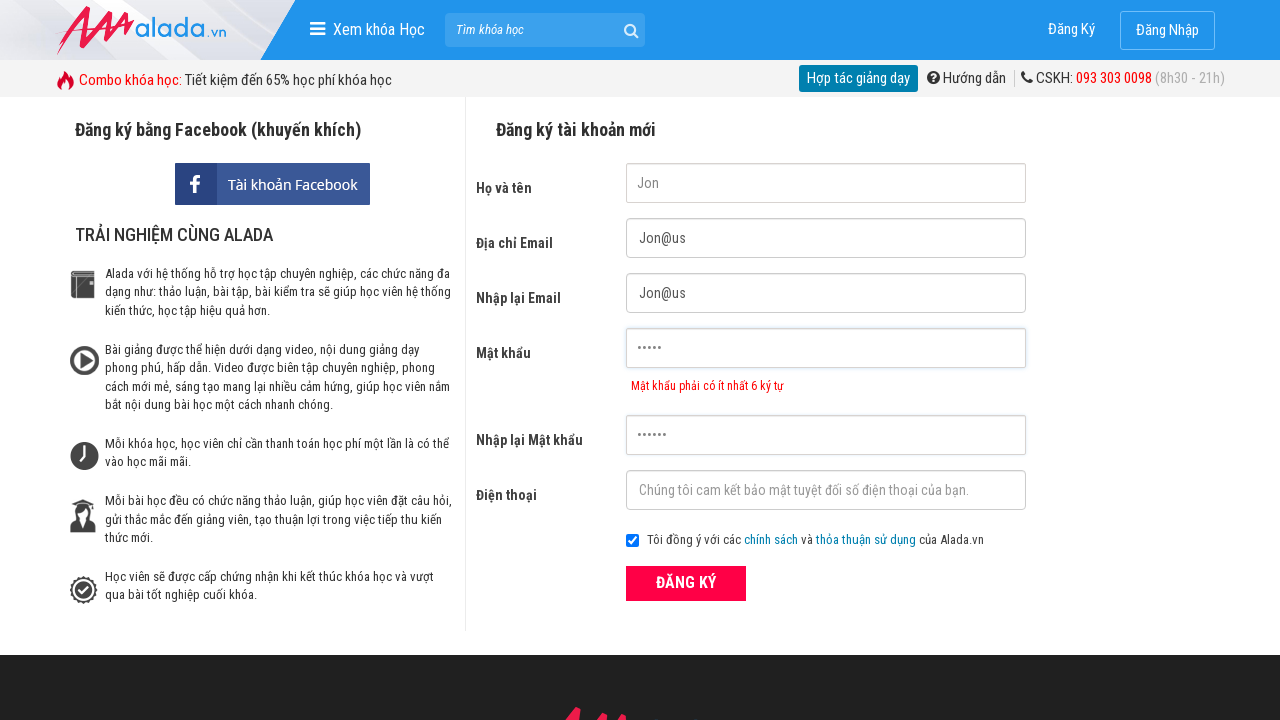

Filled phone field with '0987654321' on input#txtPhone
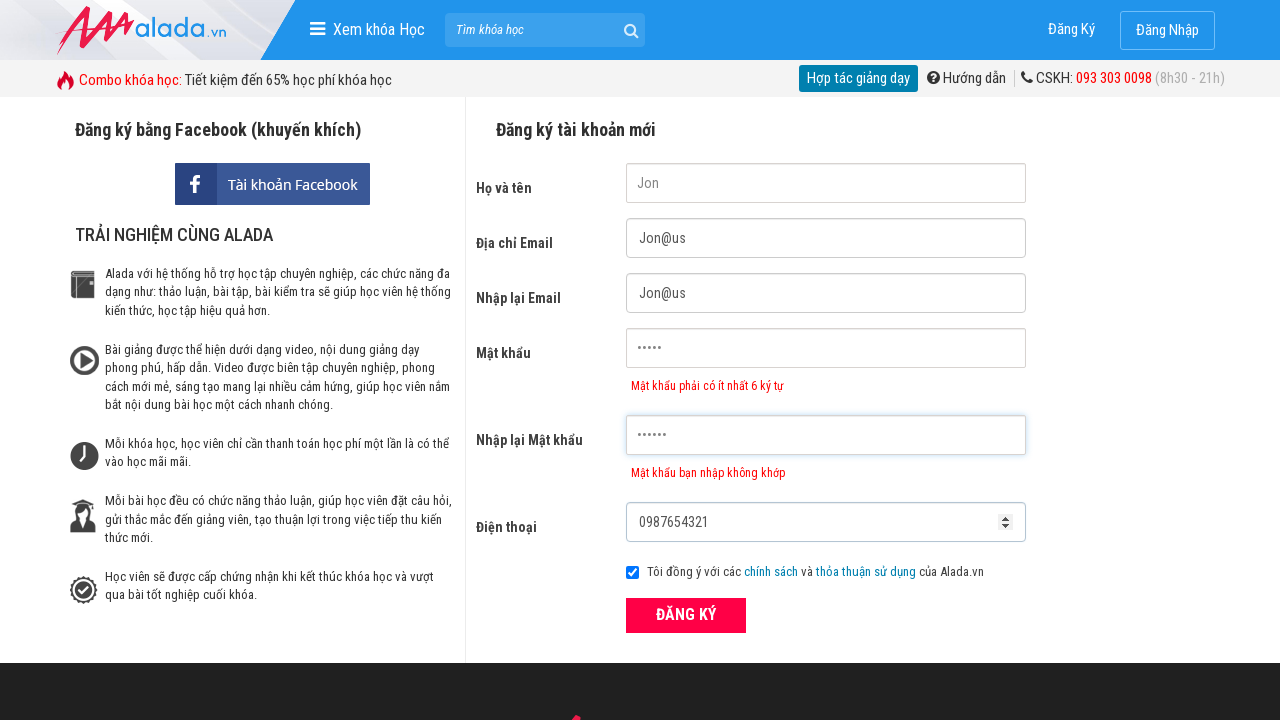

Clicked submit button to register at (686, 615) on div.frmRegister button.btn_pink_sm
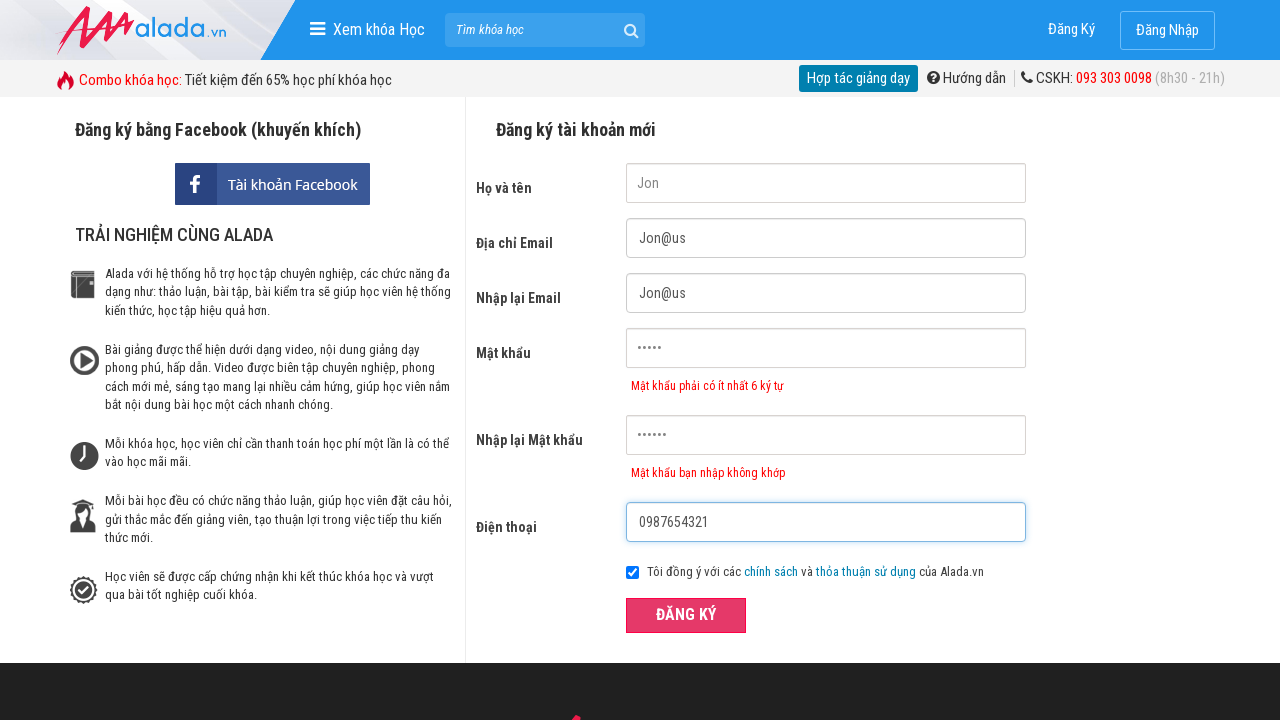

Password confirmation error message appeared validating mismatched passwords
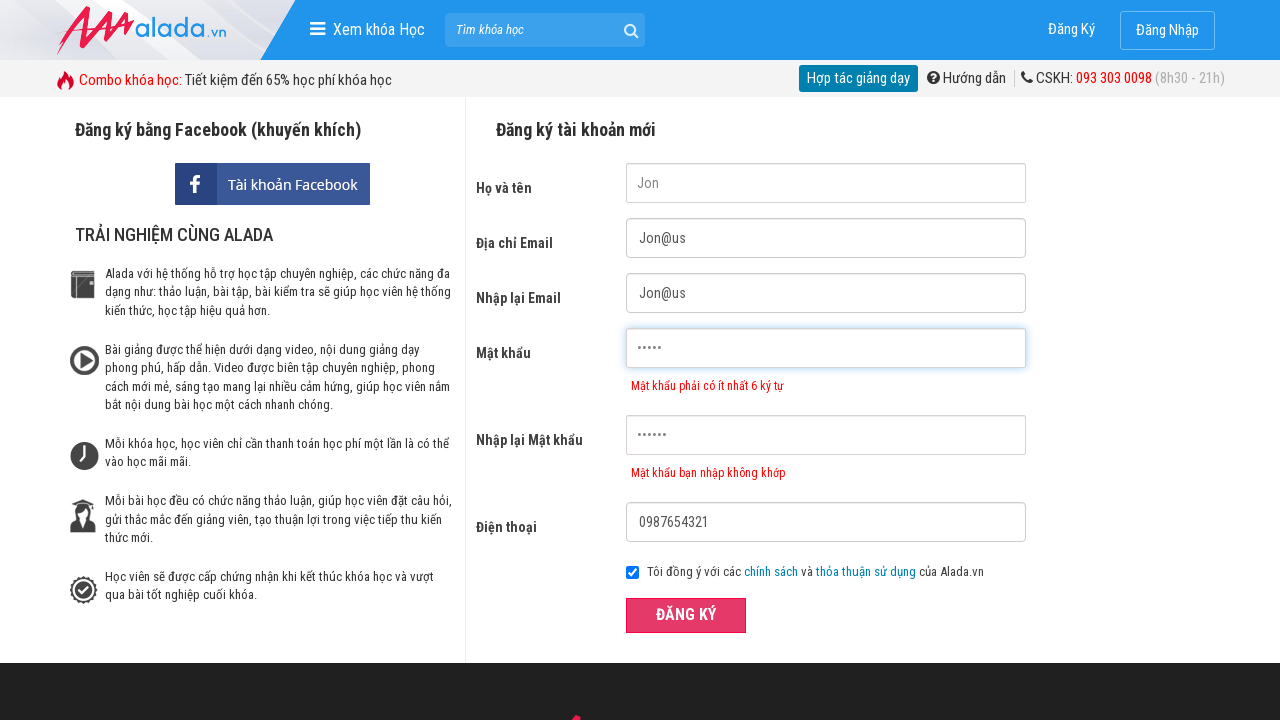

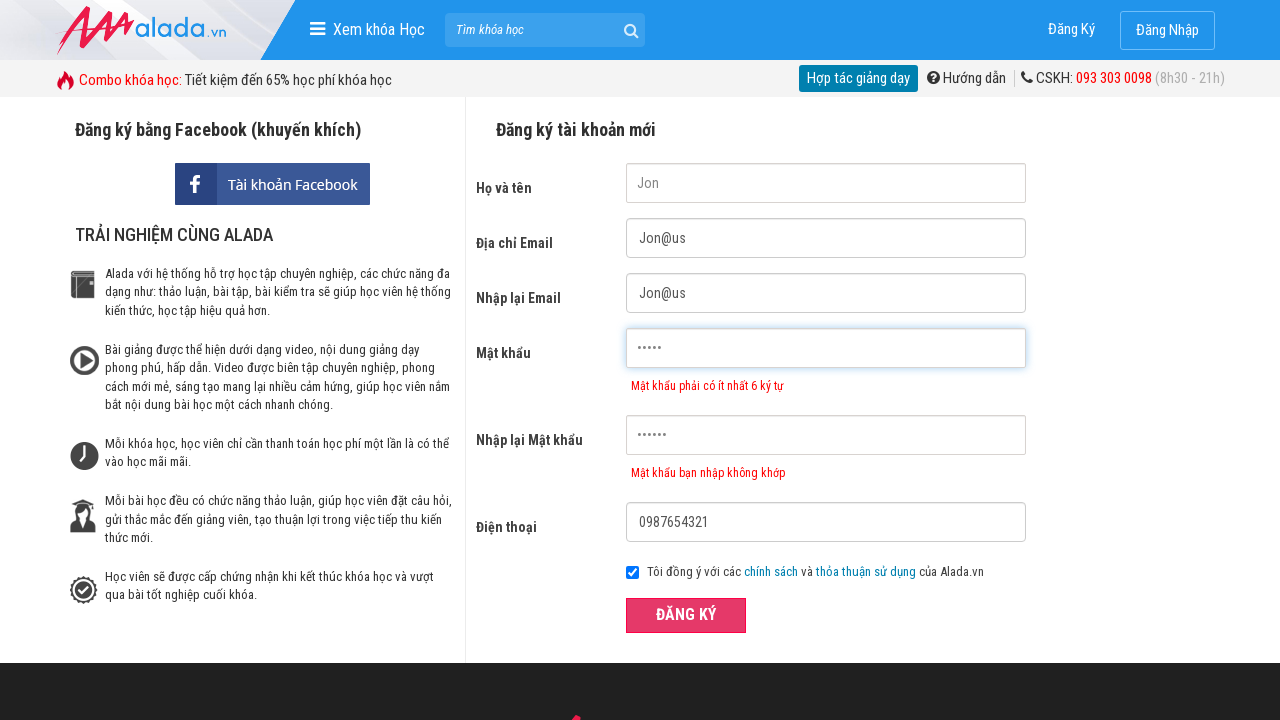